Tests multi-select dropdown functionality by selecting multiple options ("Swift" and "Audi") from a multi-select element on a testing blog page.

Starting URL: http://omayo.blogspot.com/

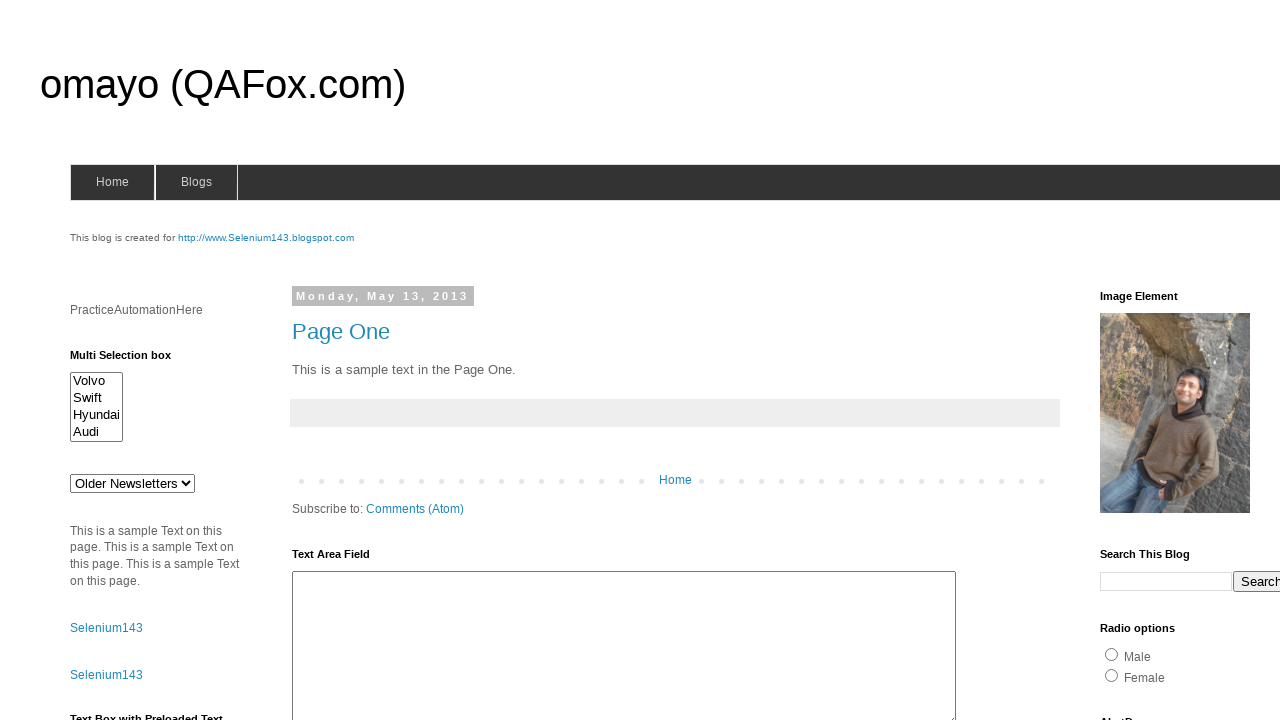

Multi-select dropdown element loaded
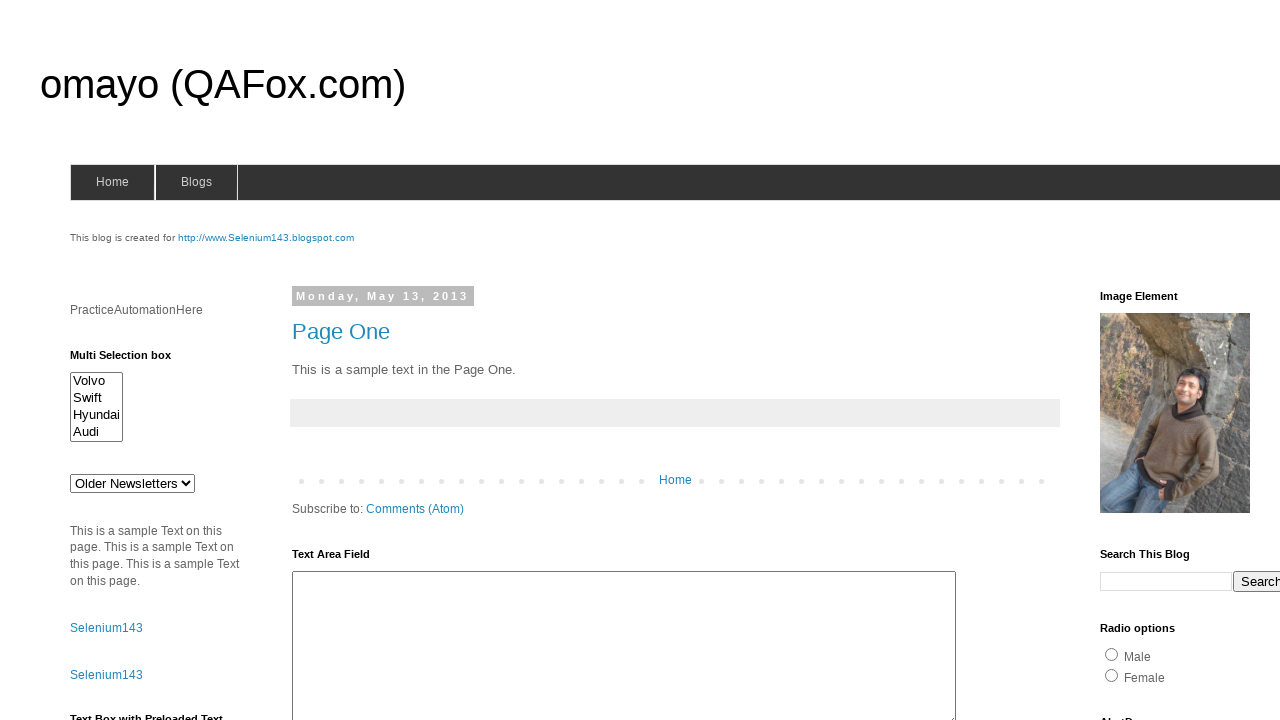

Selected 'Swift' option from multi-select dropdown on #multiselect1
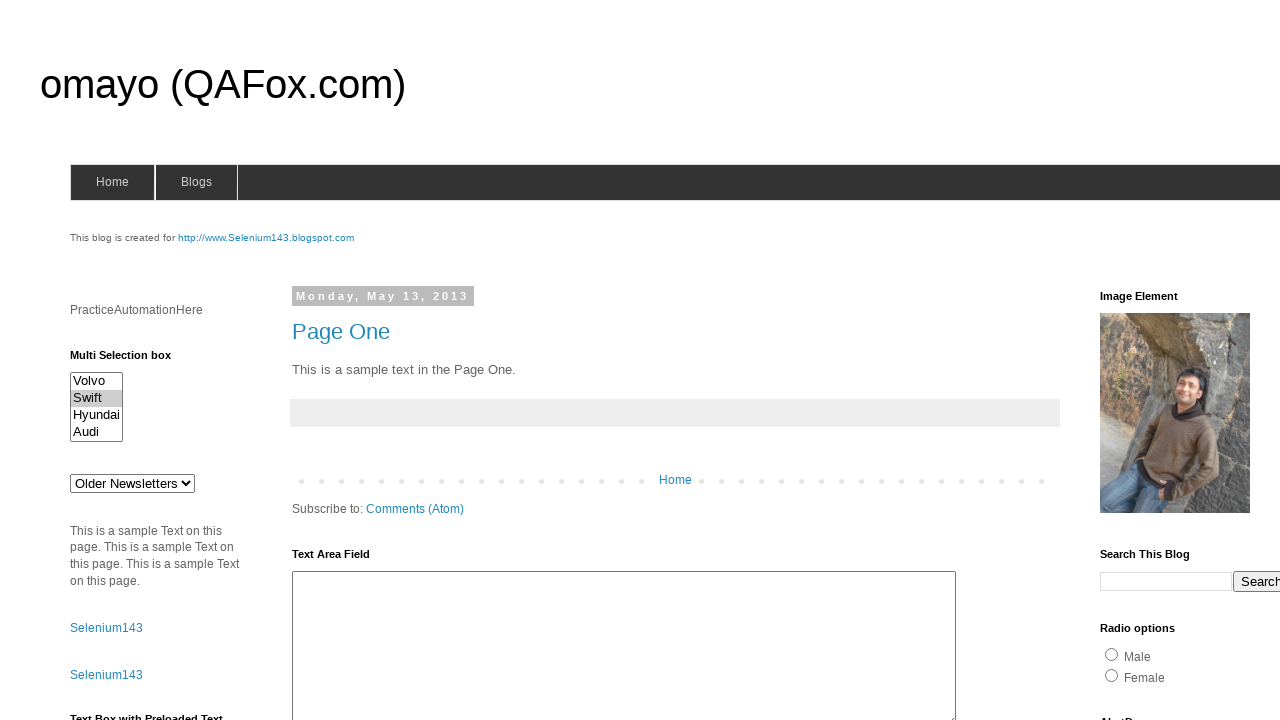

Selected 'Audi' option from multi-select dropdown on #multiselect1
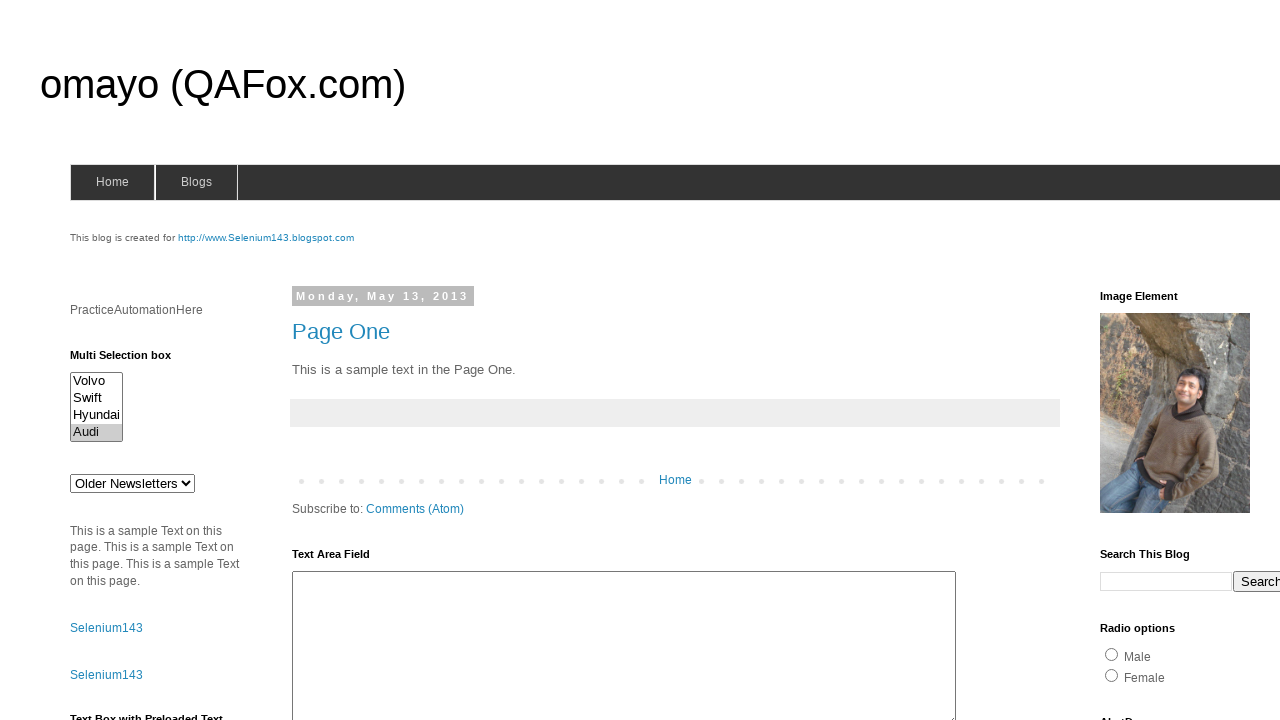

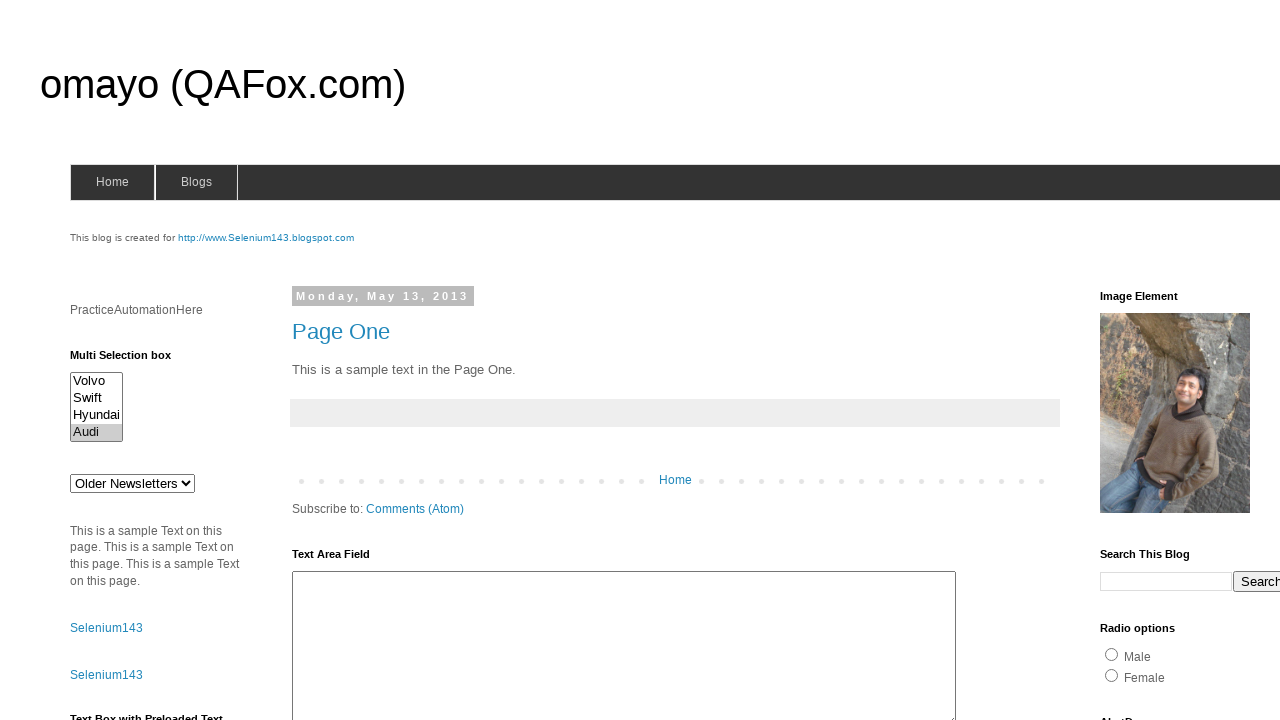